Tests keyboard interactions by holding Control key and clicking multiple items to perform multi-selection on a jQuery UI selectable list

Starting URL: https://jqueryui.com/resources/demos/selectable/default.html

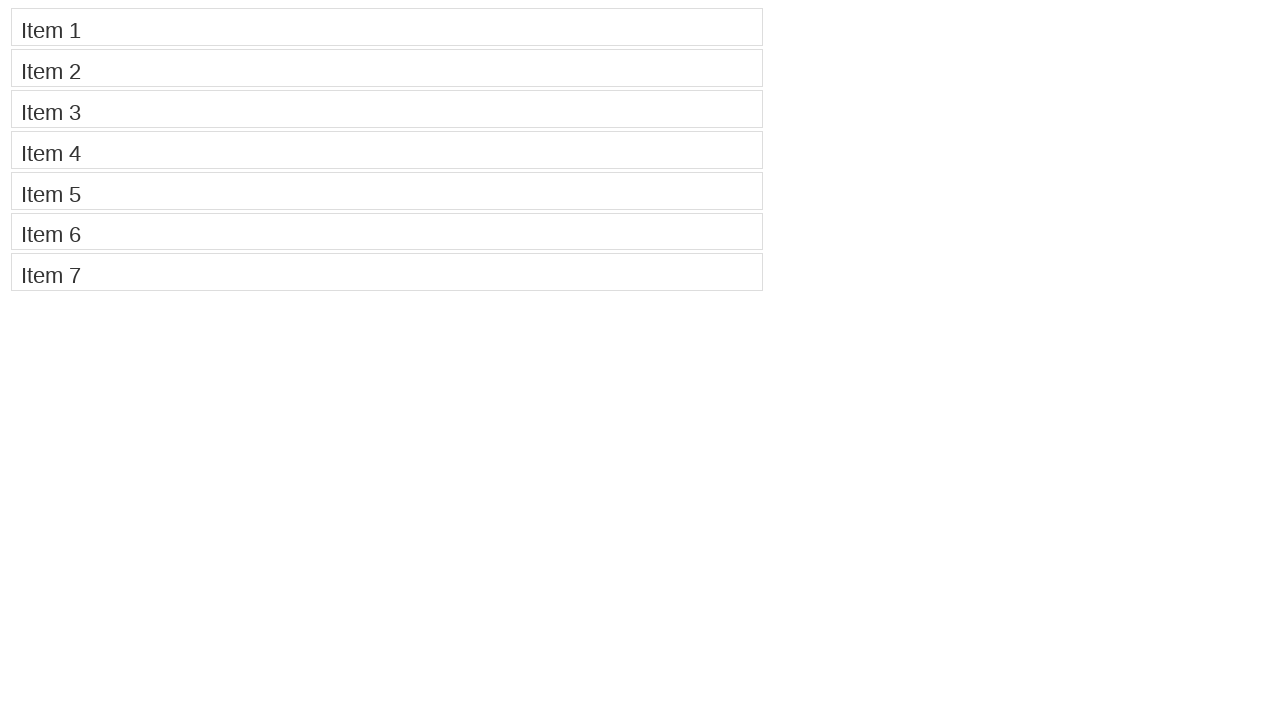

Pressed Control key down to initiate multi-selection mode
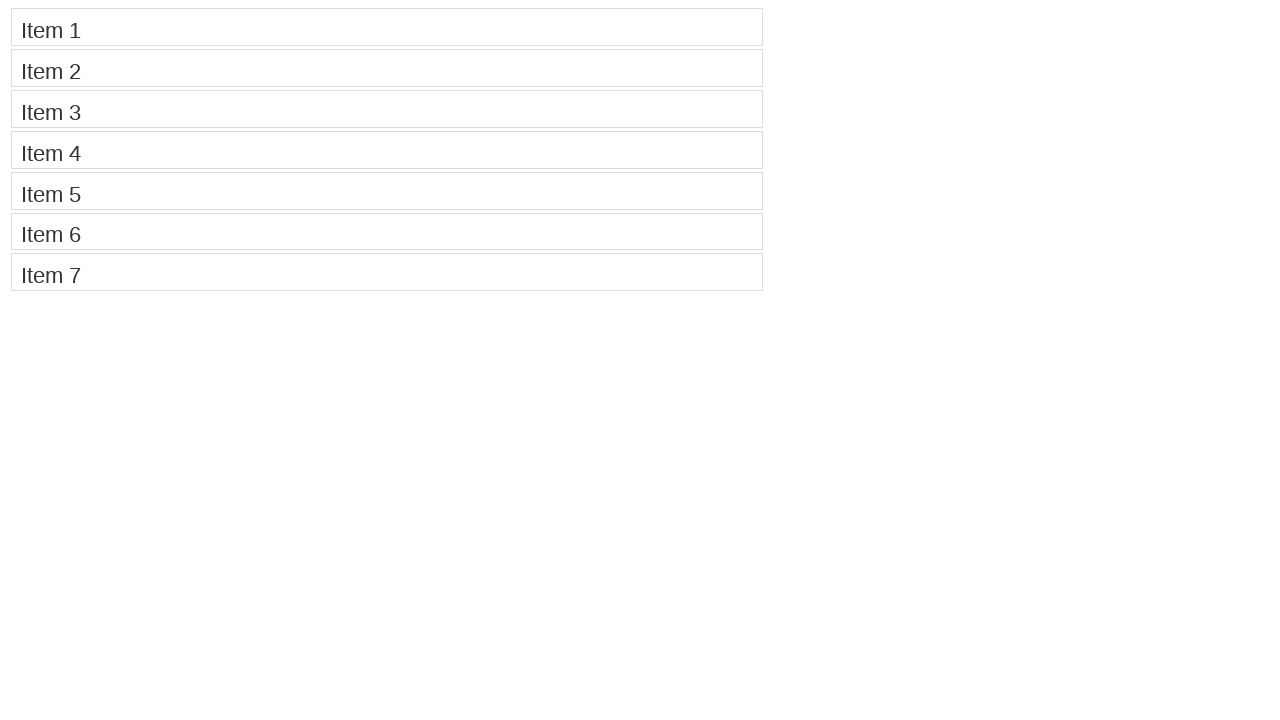

Clicked on Item 1 while Control key is held at (387, 27) on xpath=//li[contains(.,'Item 1')]
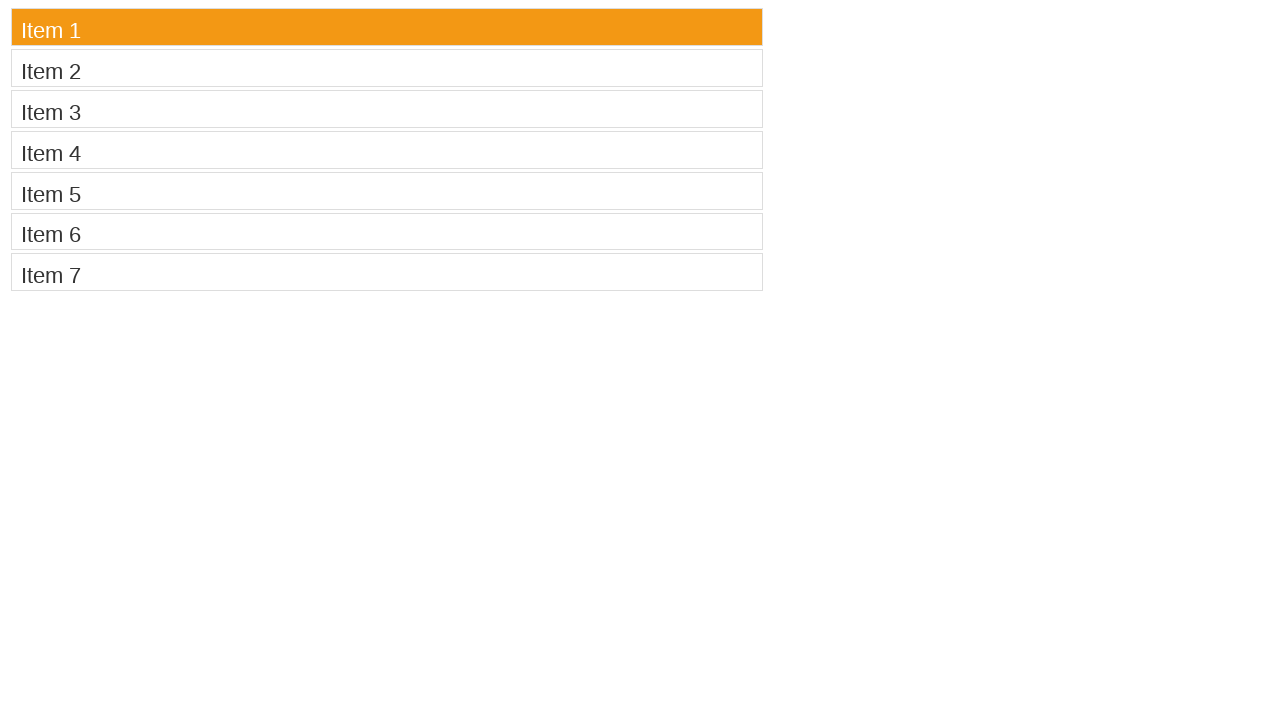

Clicked on Item 3 while Control key is held at (387, 109) on xpath=//li[contains(.,'Item 3')]
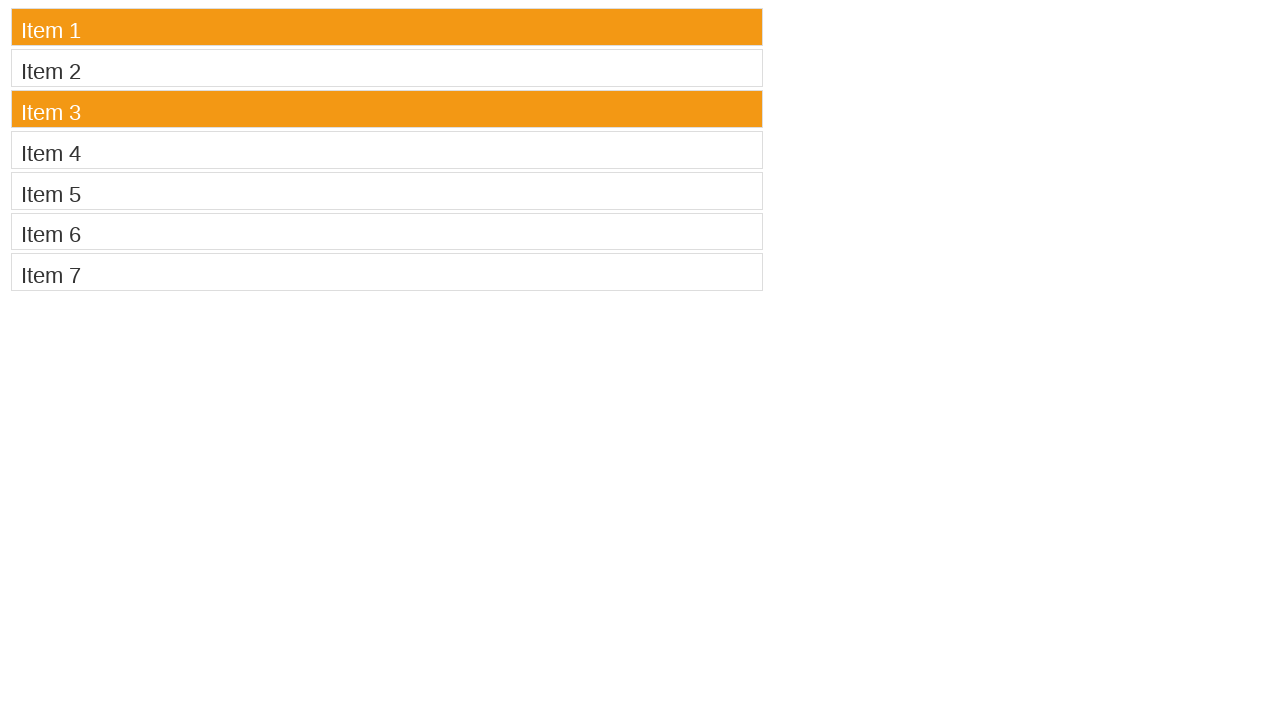

Clicked on Item 5 while Control key is held at (387, 191) on xpath=//li[contains(.,'Item 5')]
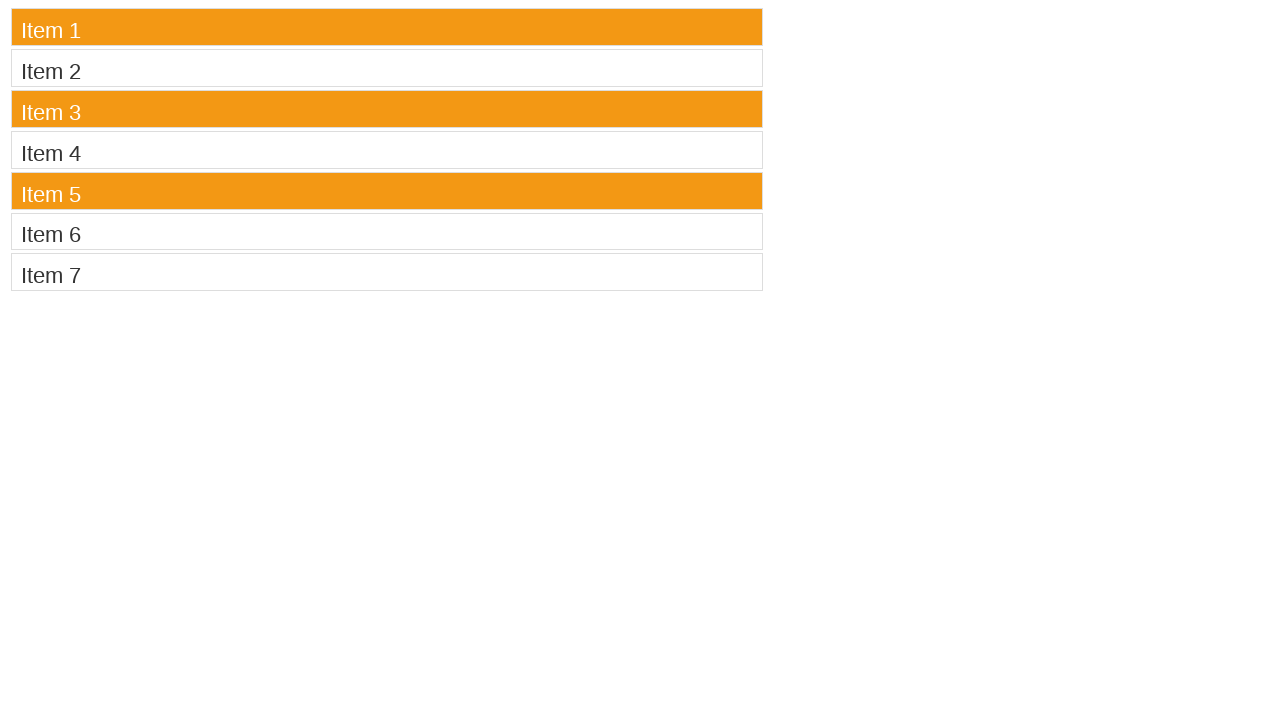

Clicked on Item 7 while Control key is held at (387, 272) on xpath=//li[contains(.,'Item 7')]
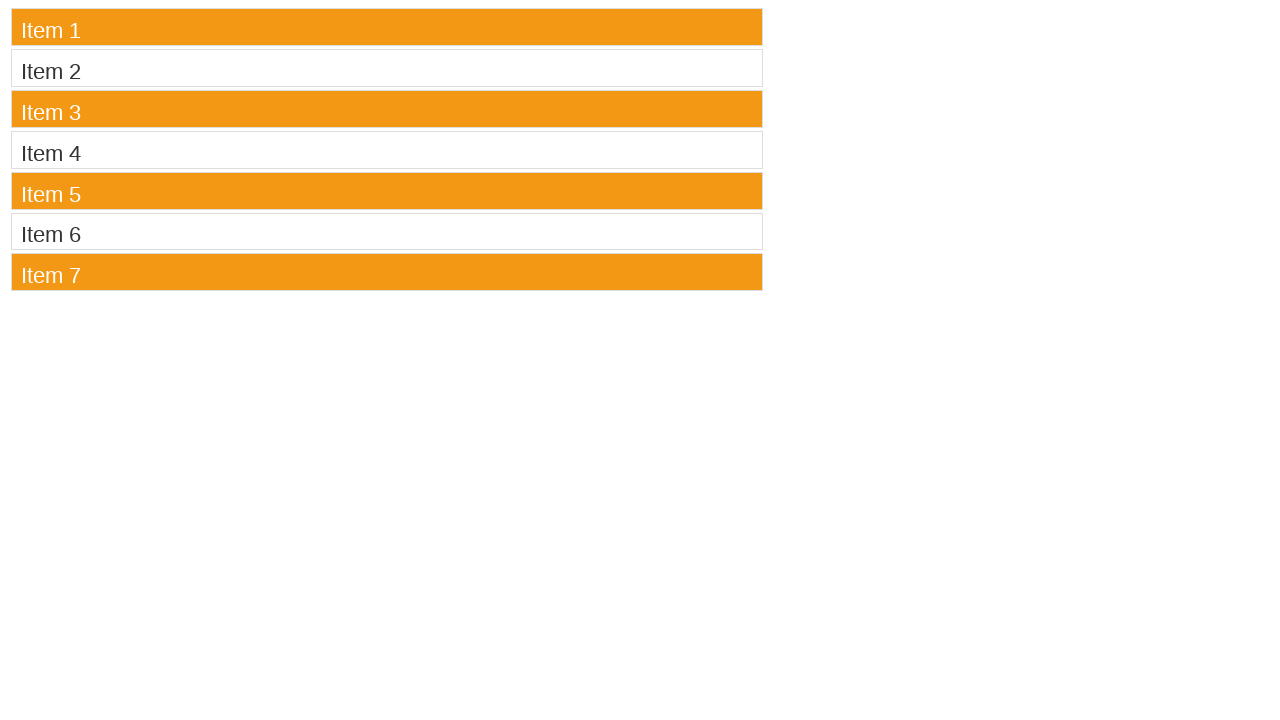

Released Control key to complete multi-selection
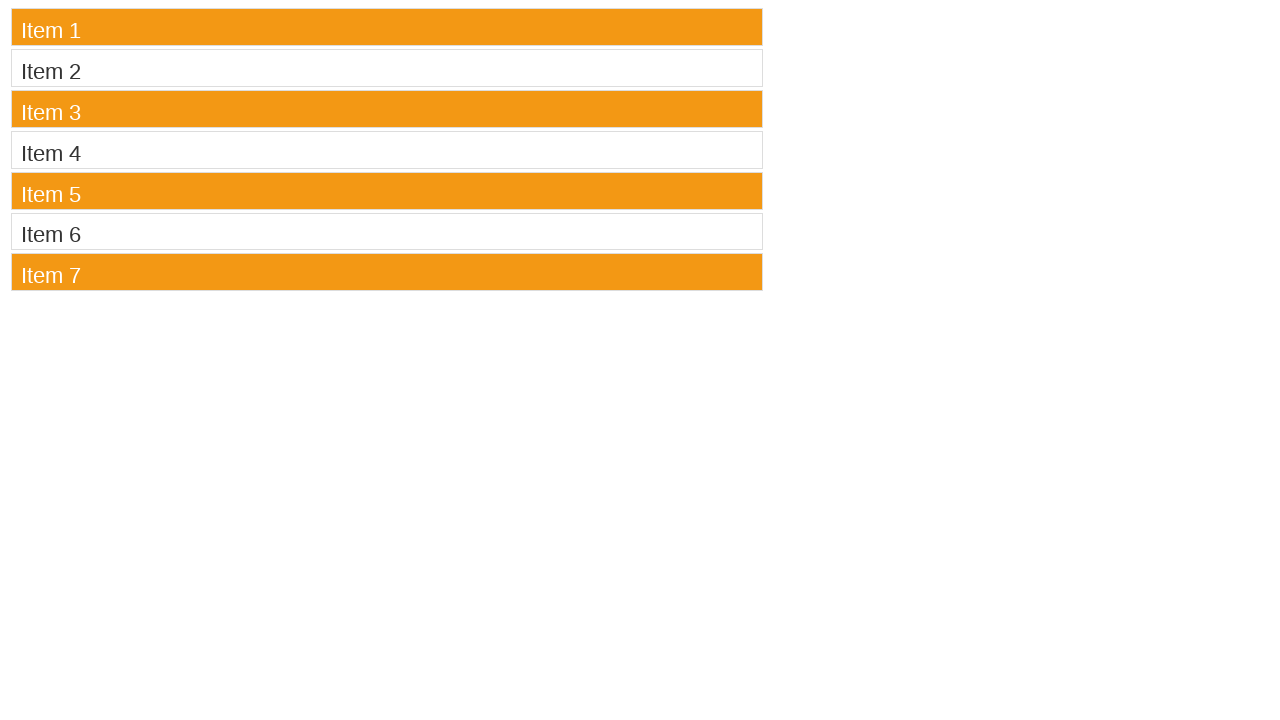

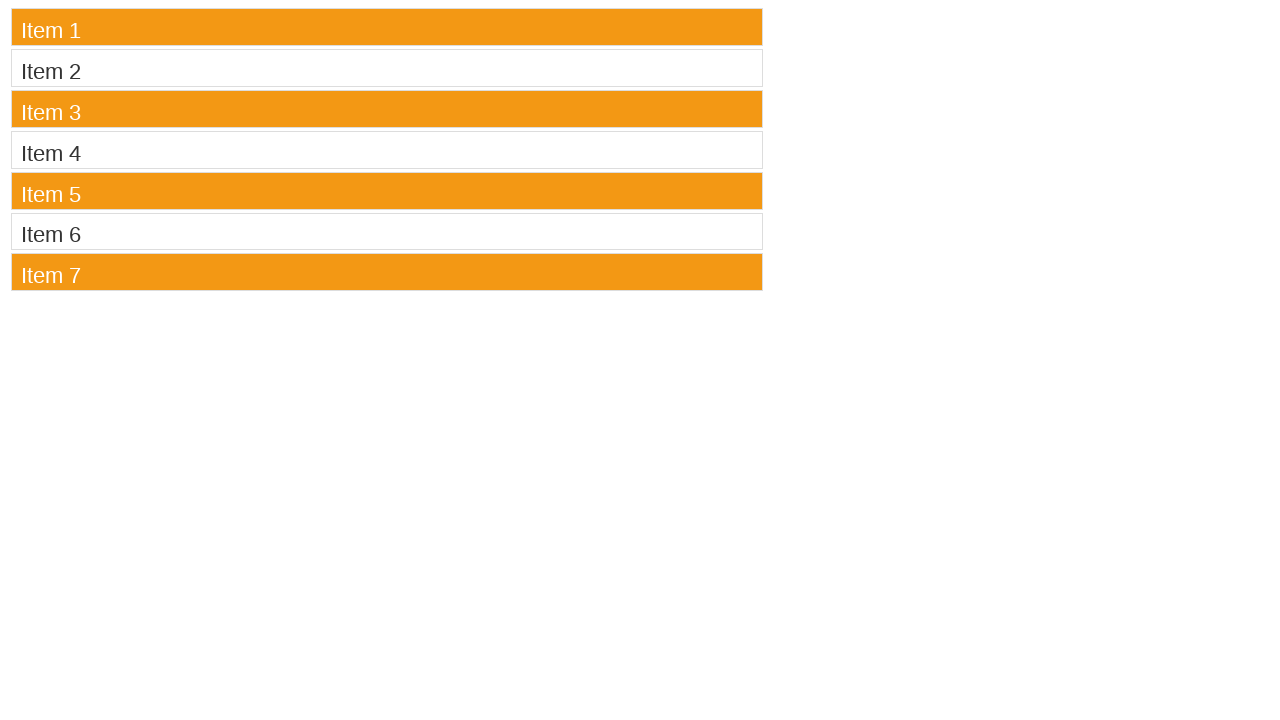